Navigates to the KTM India website and verifies the page loads successfully

Starting URL: https://www.ktmindia.com/

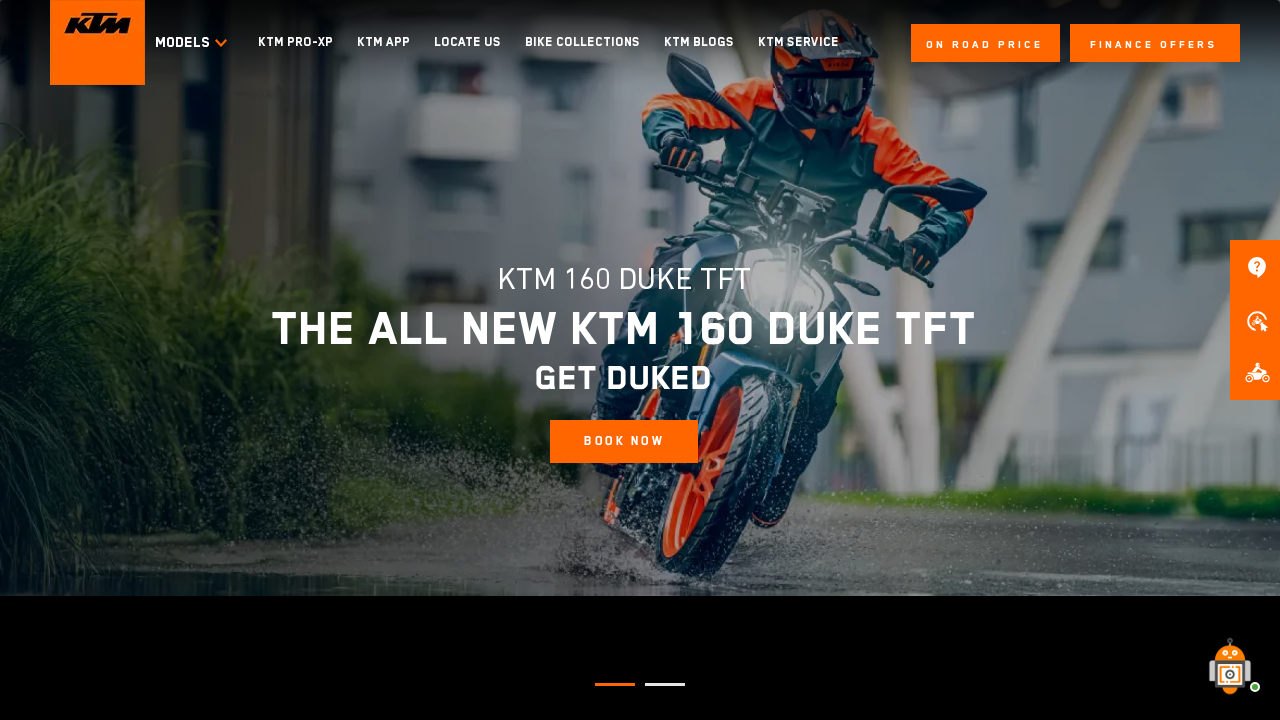

Waited for page to reach DOM content loaded state
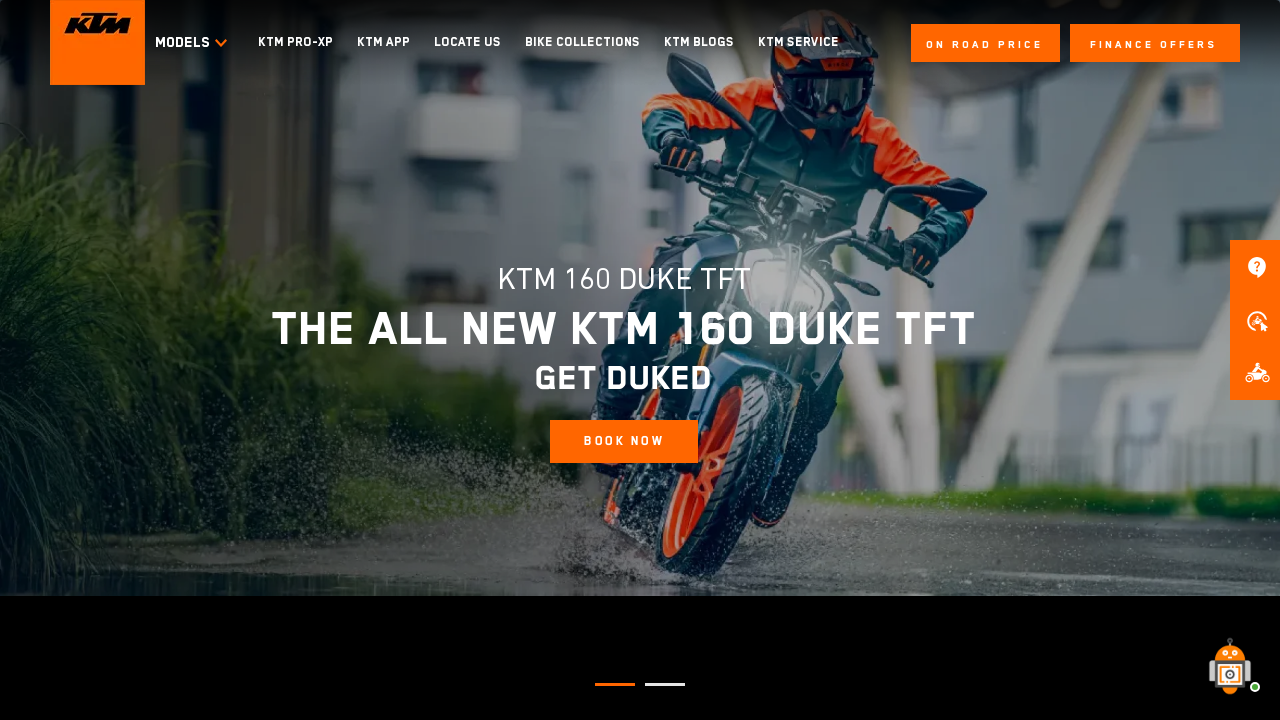

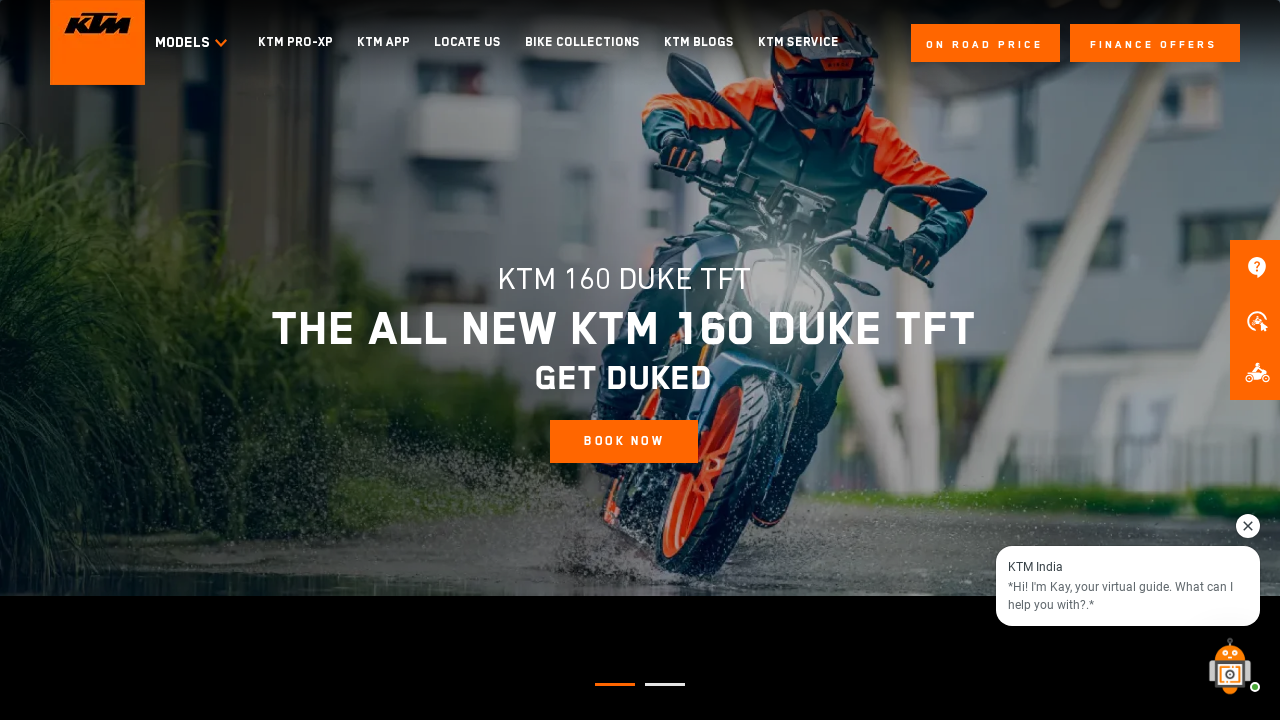